Tests explicit wait for invisibility of one element before verifying another element's text

Starting URL: https://kristinek.github.io/site/examples/sync

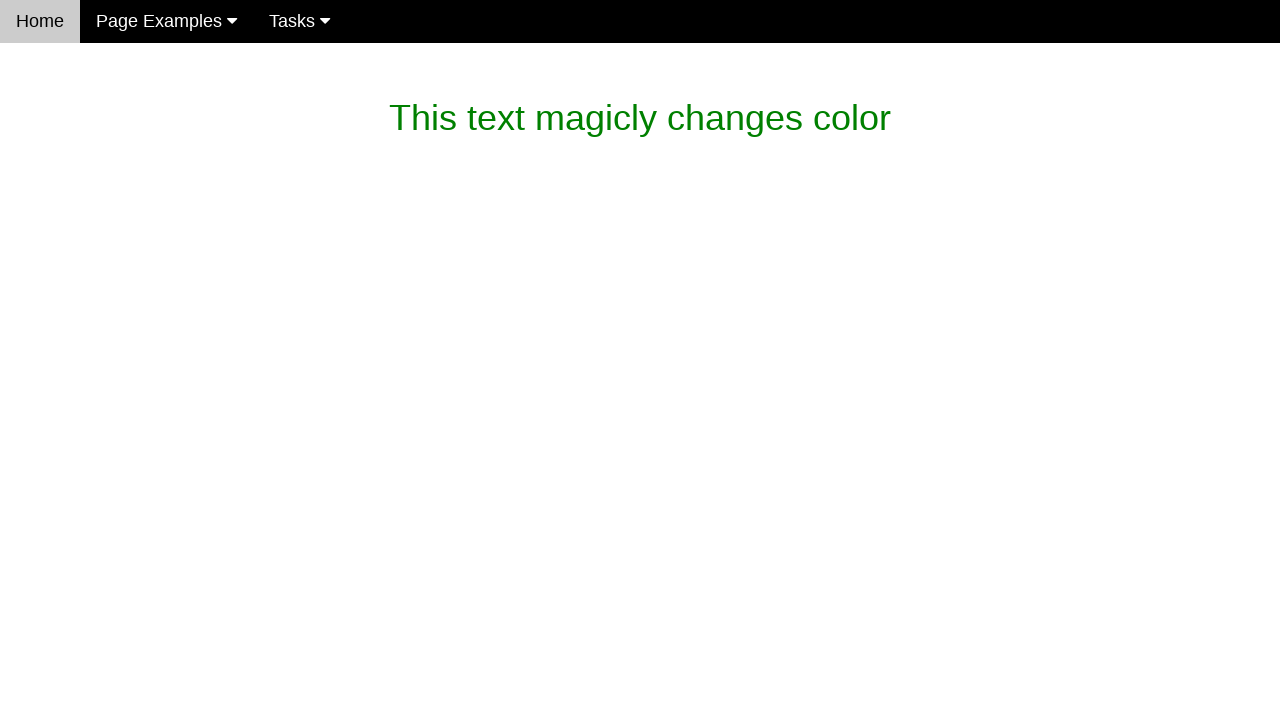

Waited for element containing 'changes color' text to become invisible
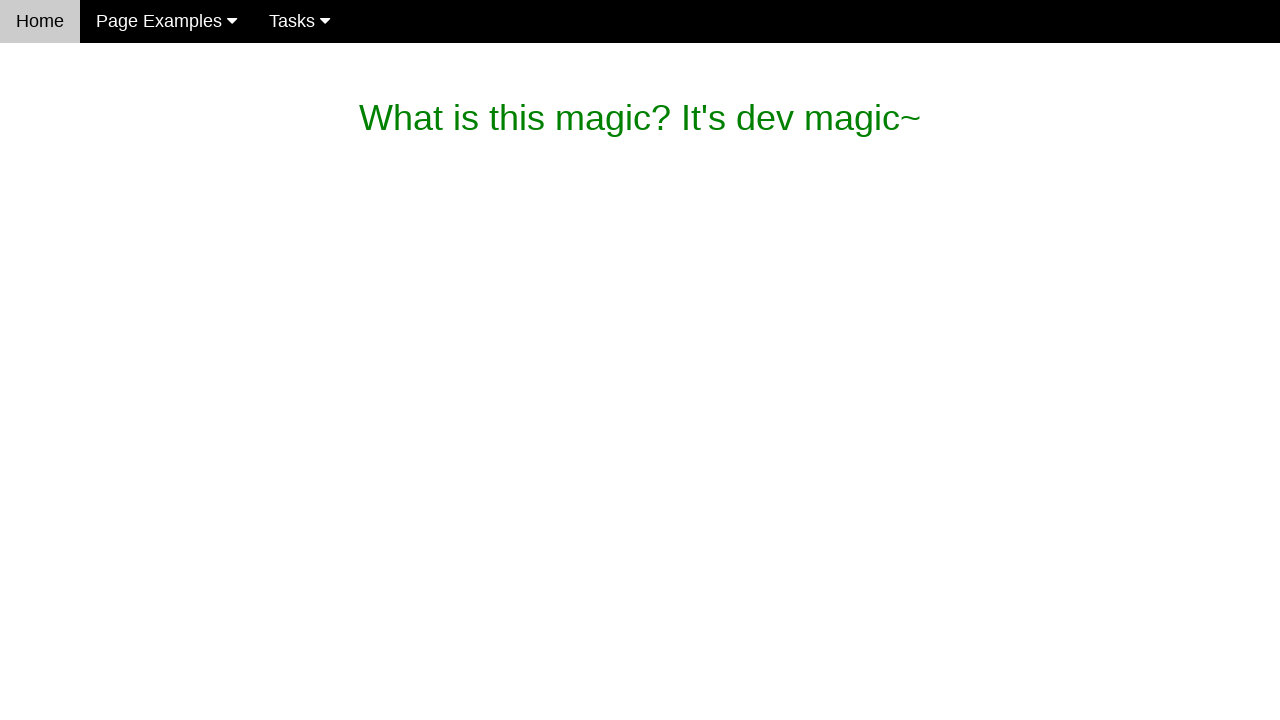

Verified paragraph text content matches 'What is this magic? It's dev magic~'
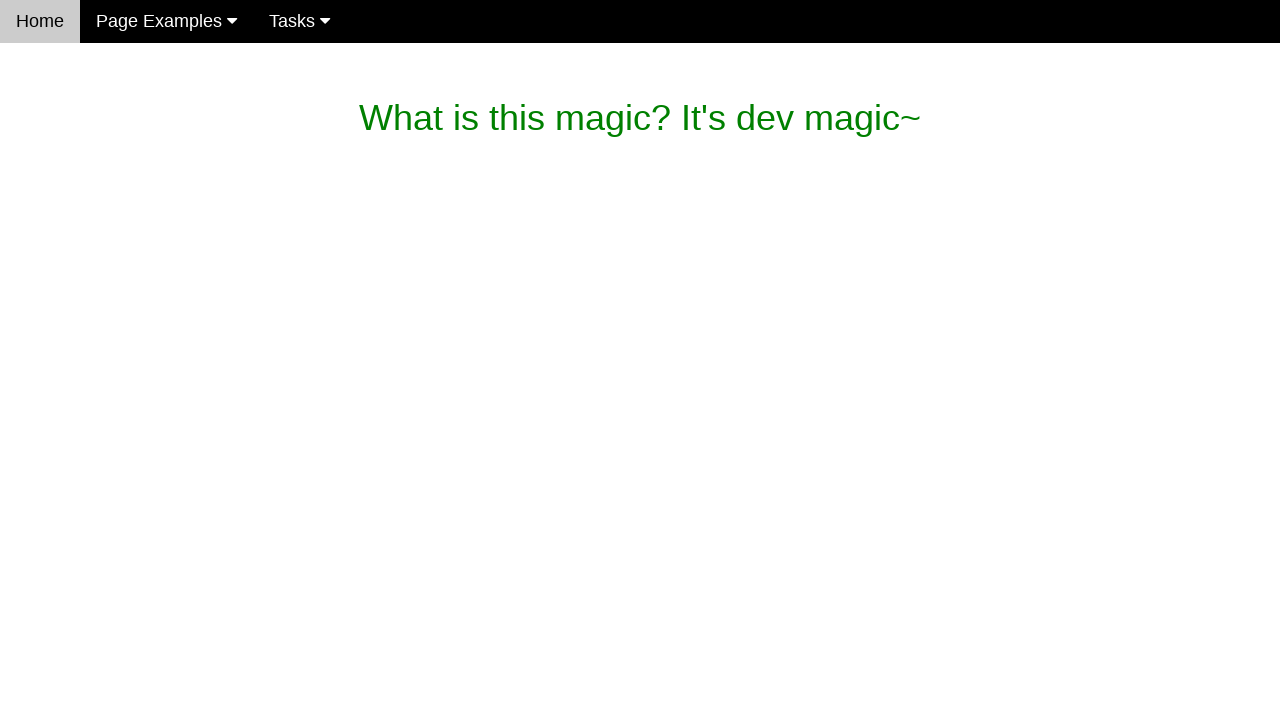

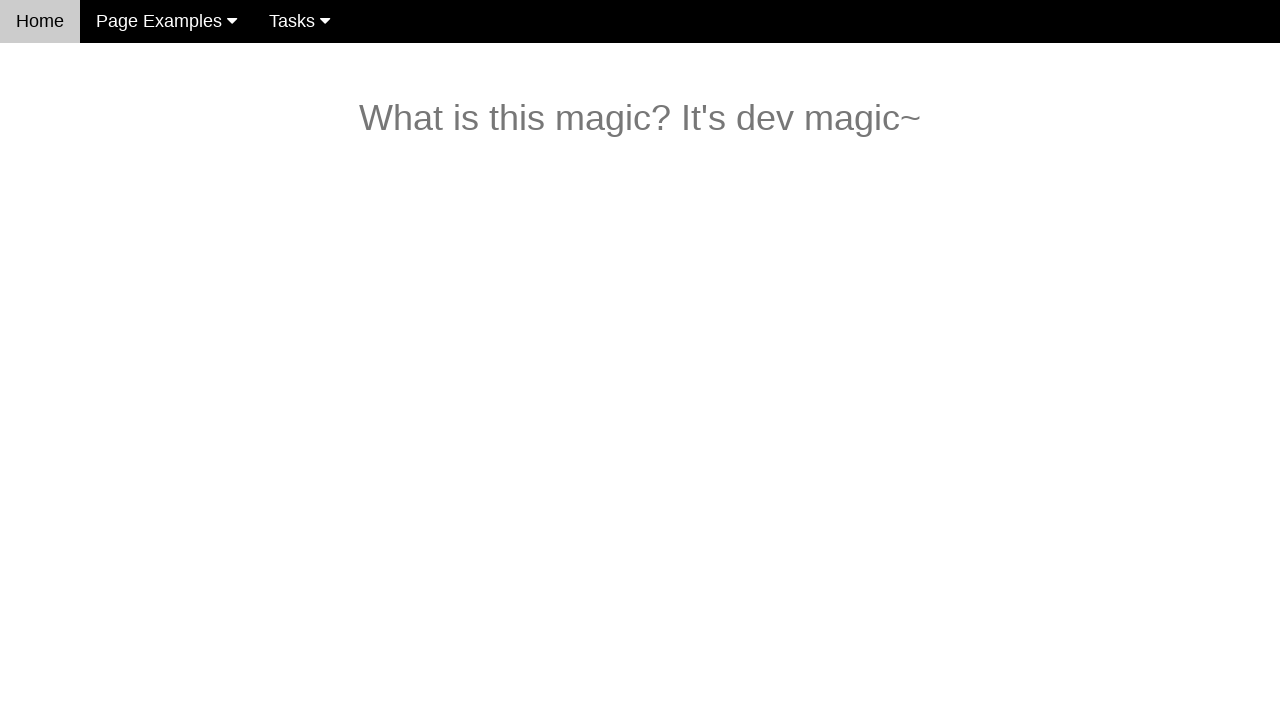